Tests checkbox functionality by verifying initial state, clicking a checkbox, and counting total checkboxes on the page

Starting URL: https://rahulshettyacademy.com/dropdownsPractise

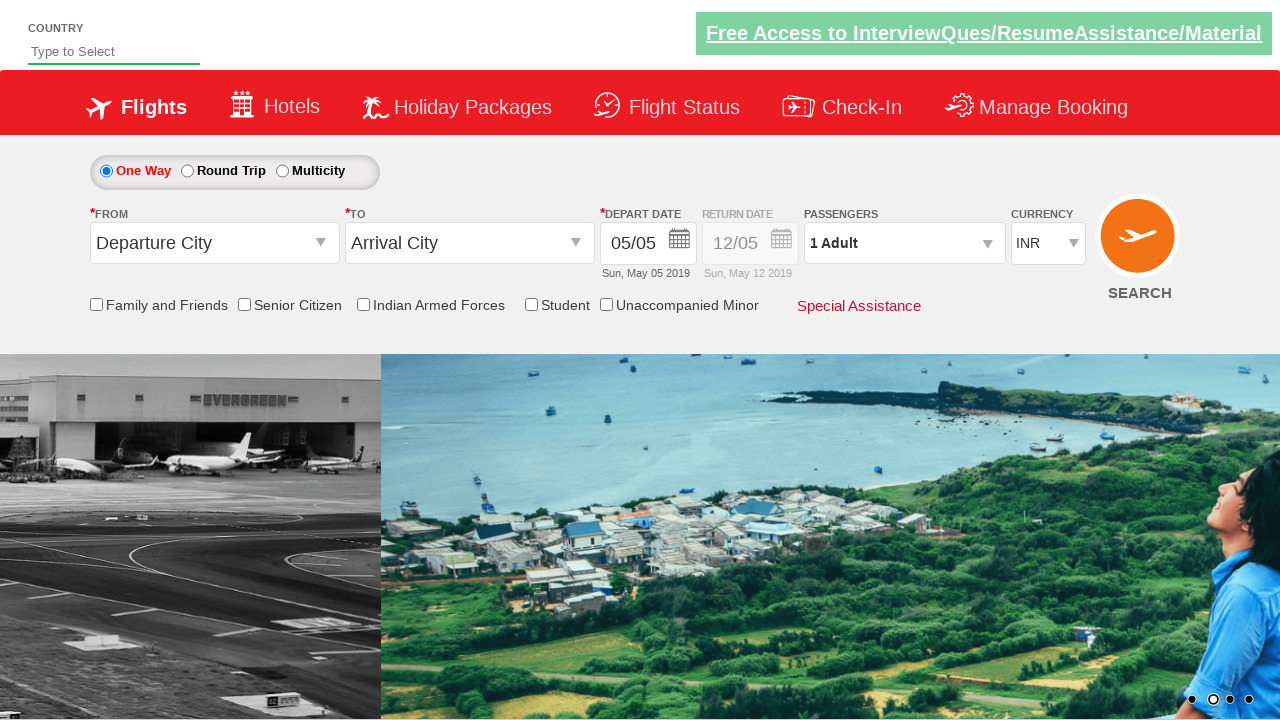

Located friends and family checkbox element
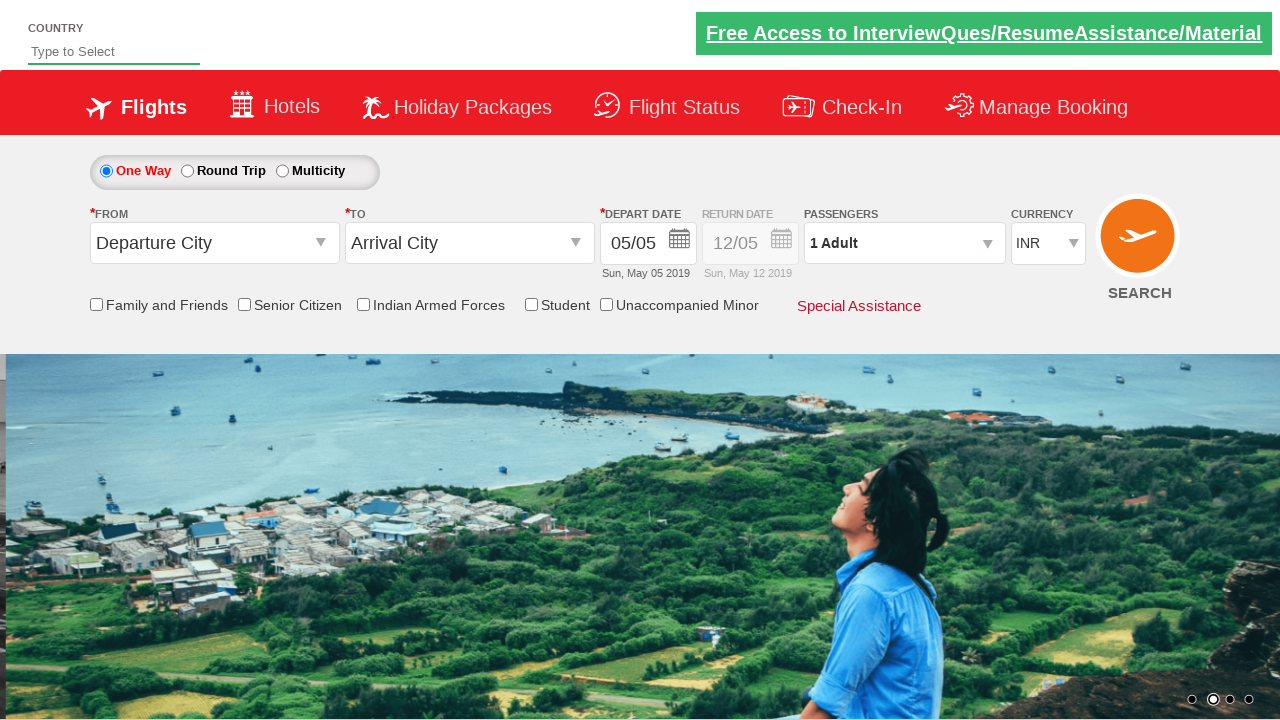

Verified friends and family checkbox is not initially selected
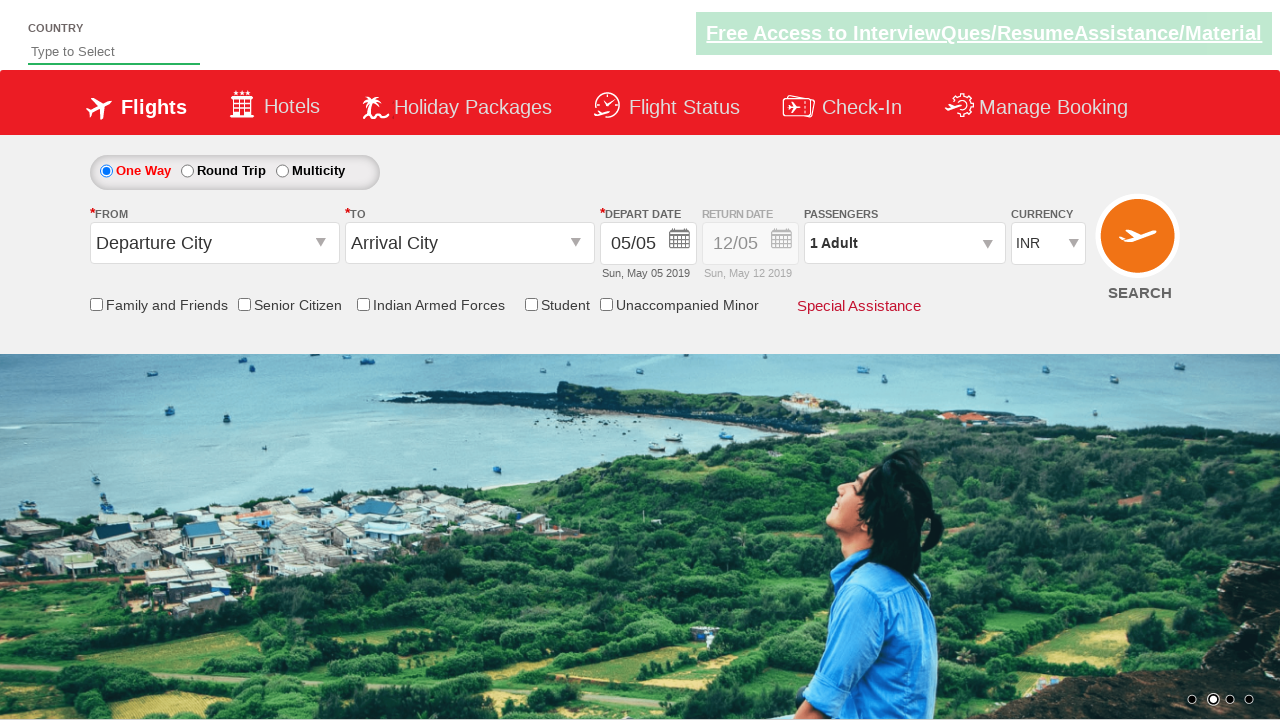

Clicked the friends and family checkbox at (96, 304) on input[name='ctl00$mainContent$chk_friendsandfamily']
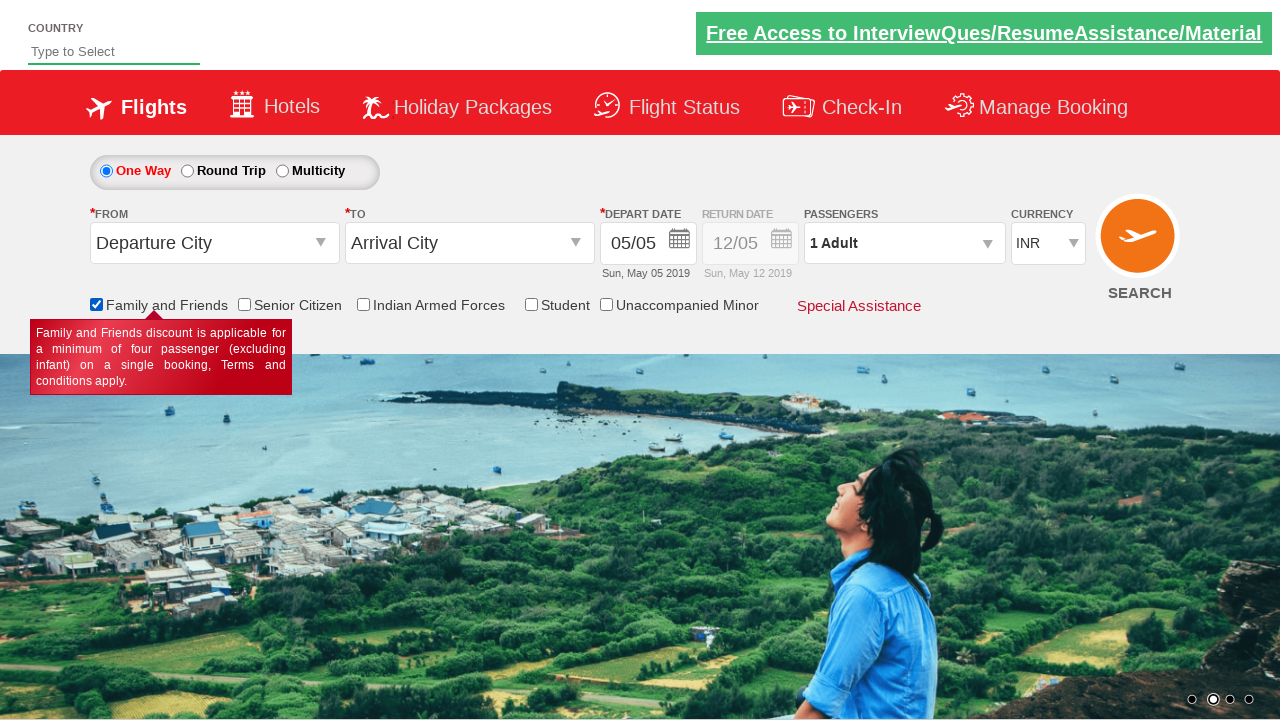

Counted total checkboxes on page: 6
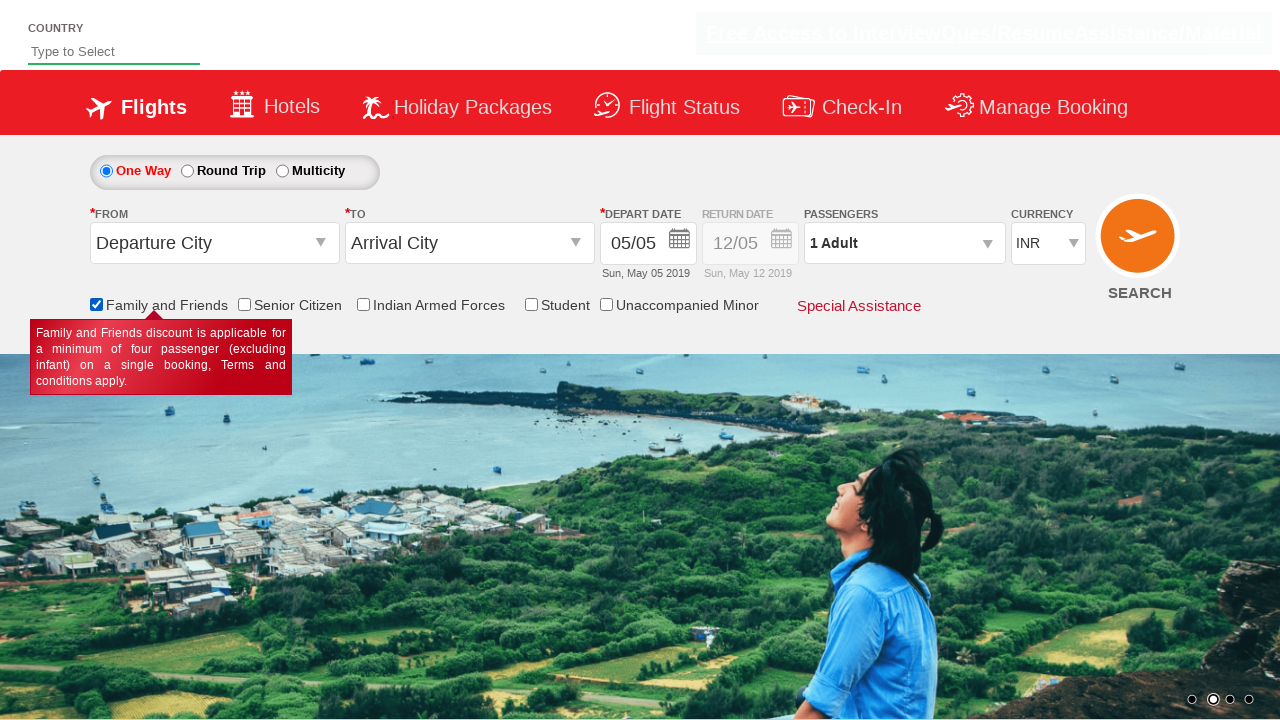

Printed checkbox count to console: 6
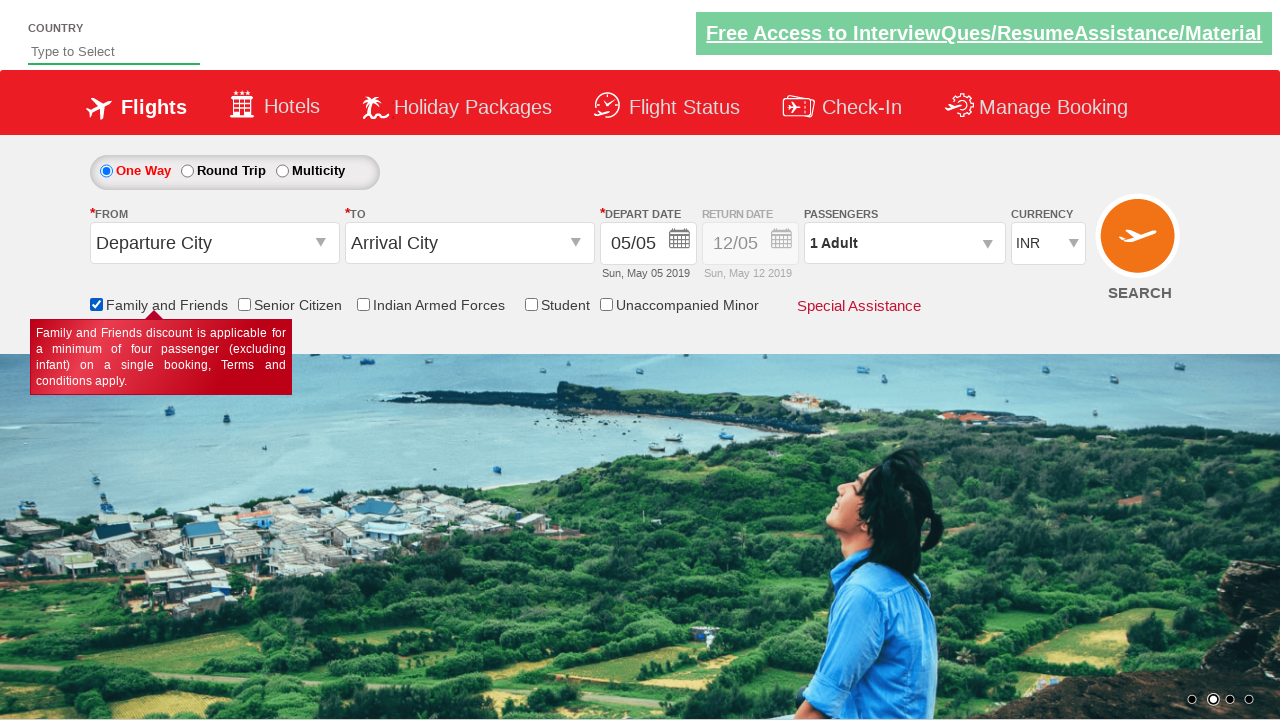

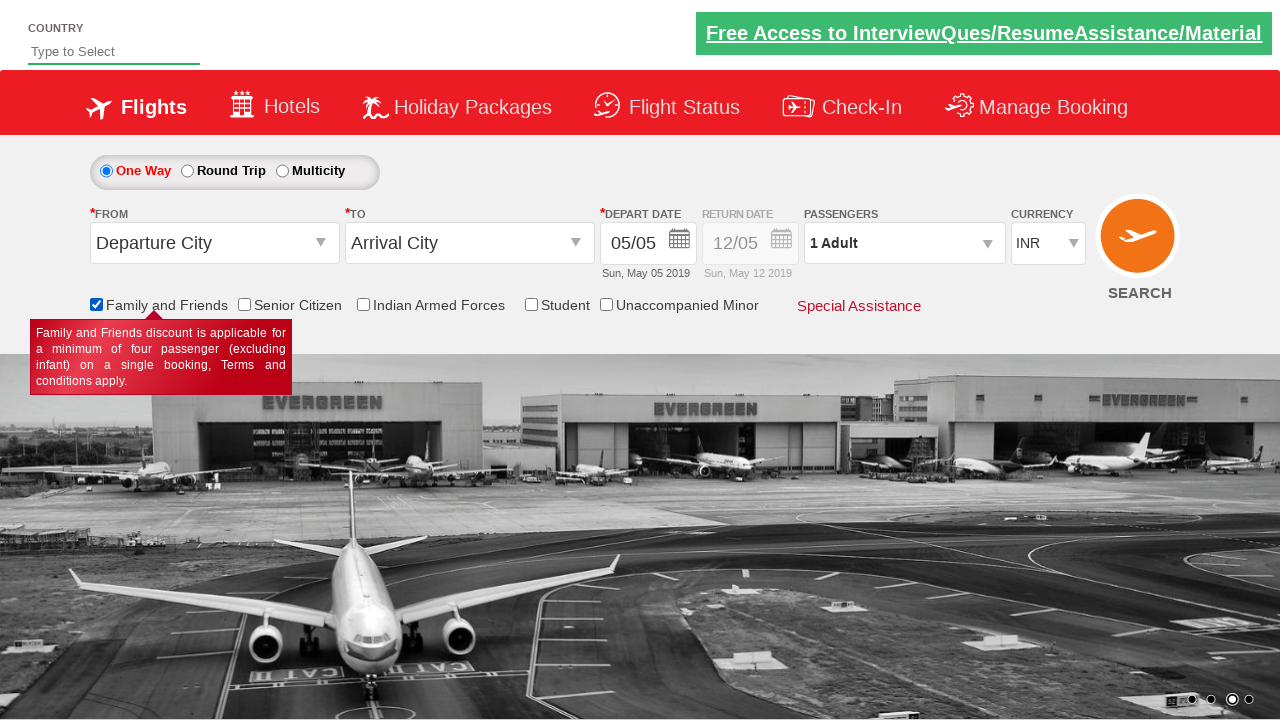